Navigates to a website and verifies that anchor links are present on the page by waiting for them to load.

Starting URL: http://www.zlti.com

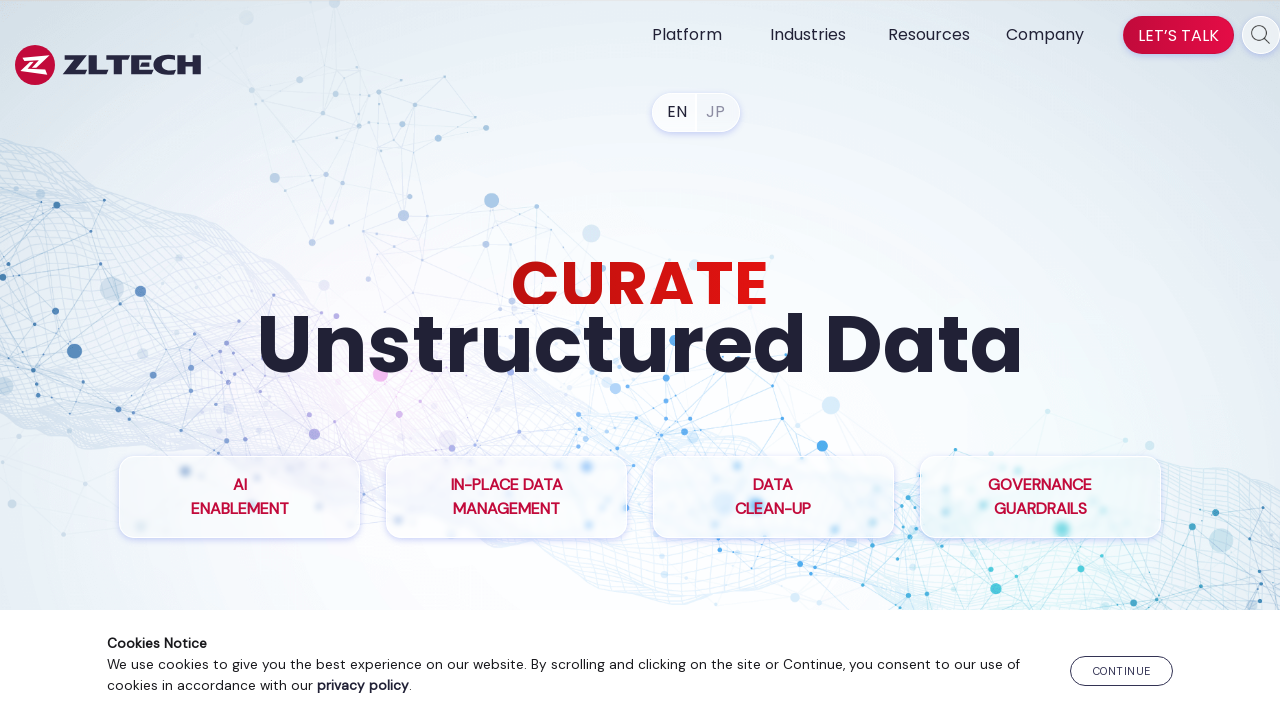

Navigated to http://www.zlti.com
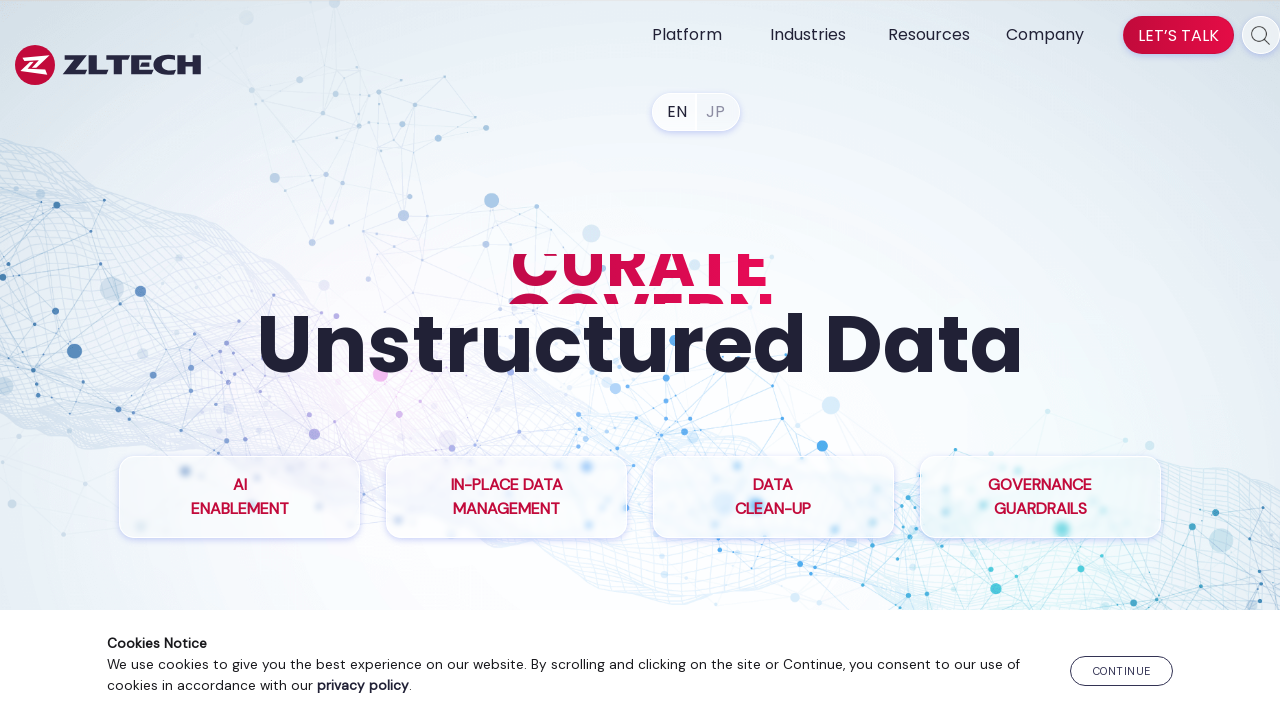

Page fully loaded with networkidle state
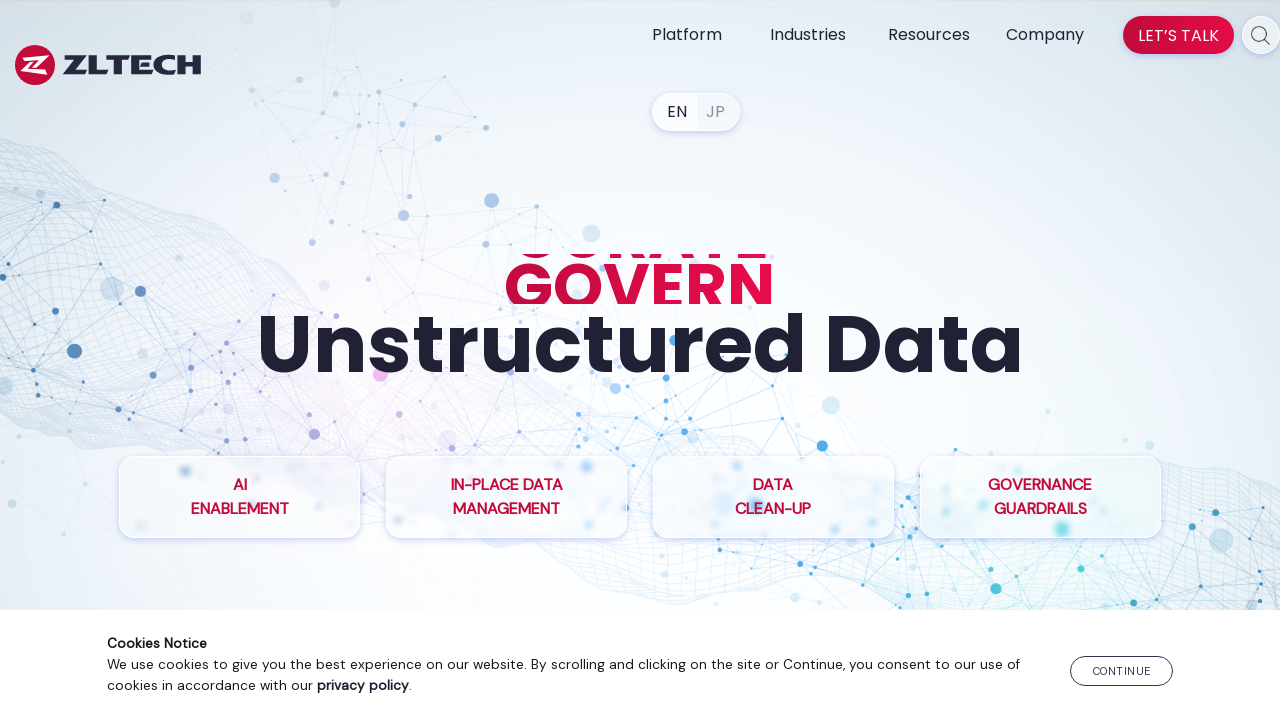

Anchor links loaded and visible on the page
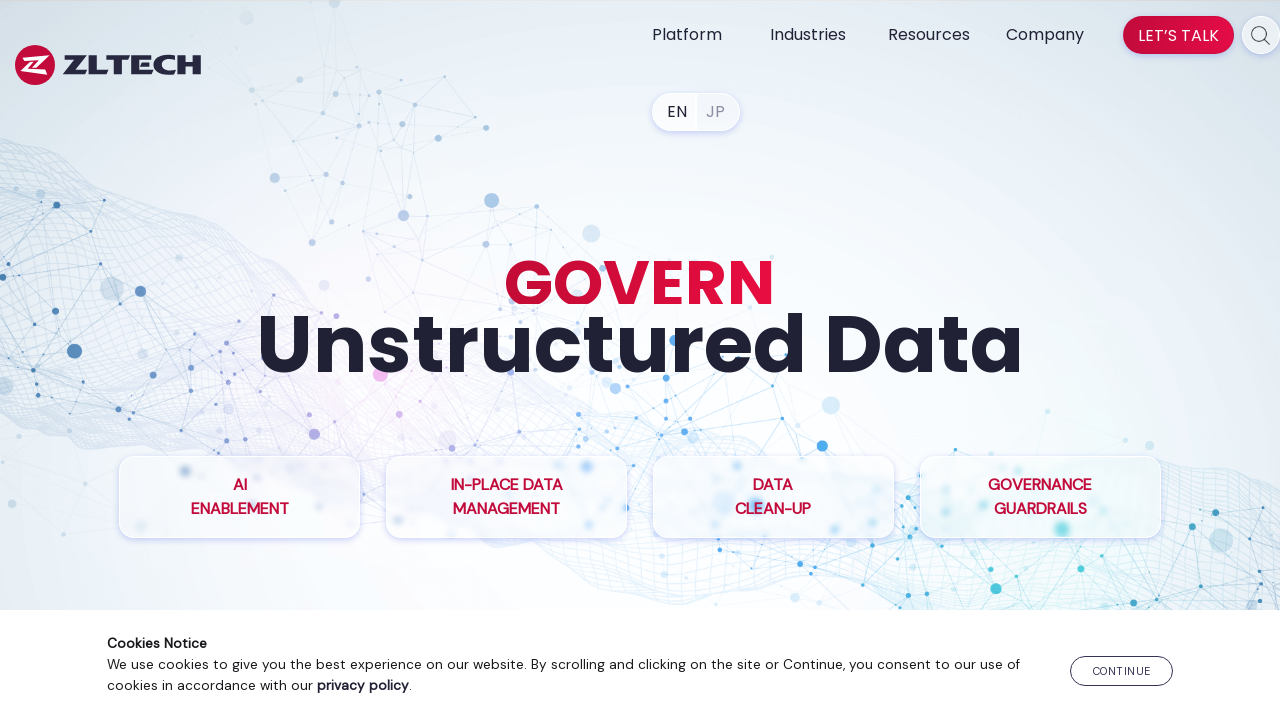

Retrieved all anchor links from the page - found 79 links
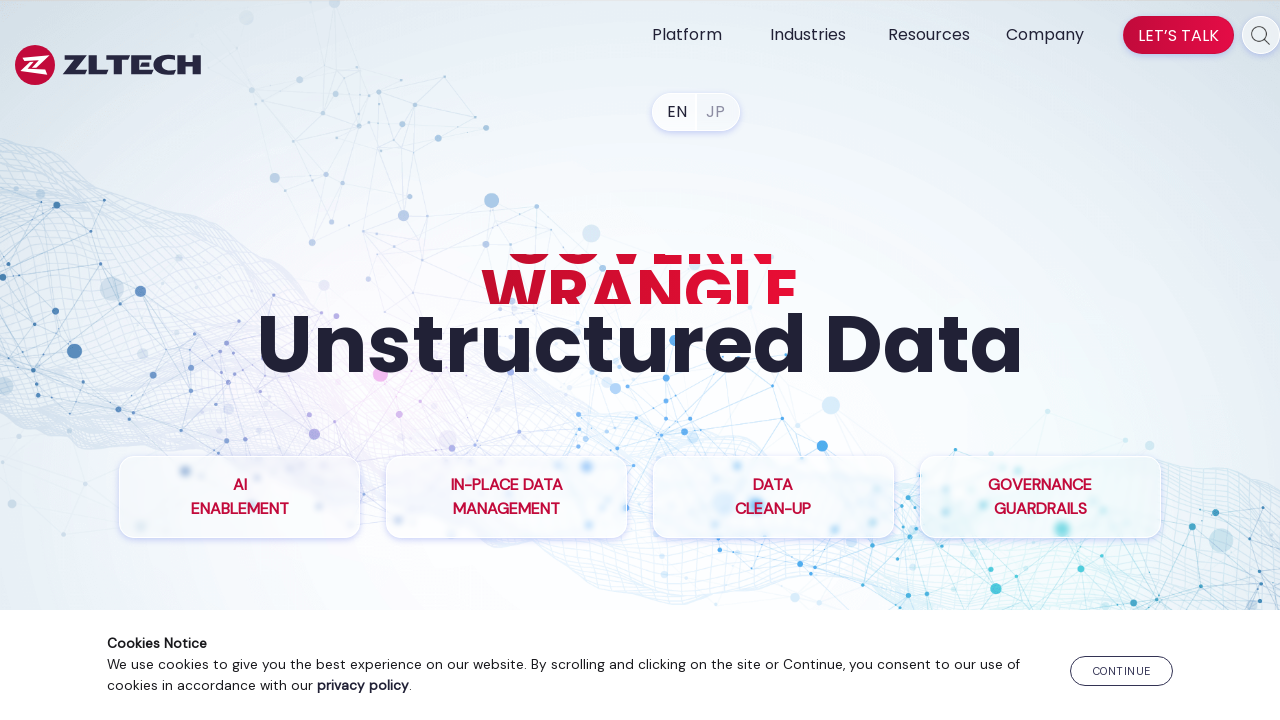

Verified that anchor links are present on the page
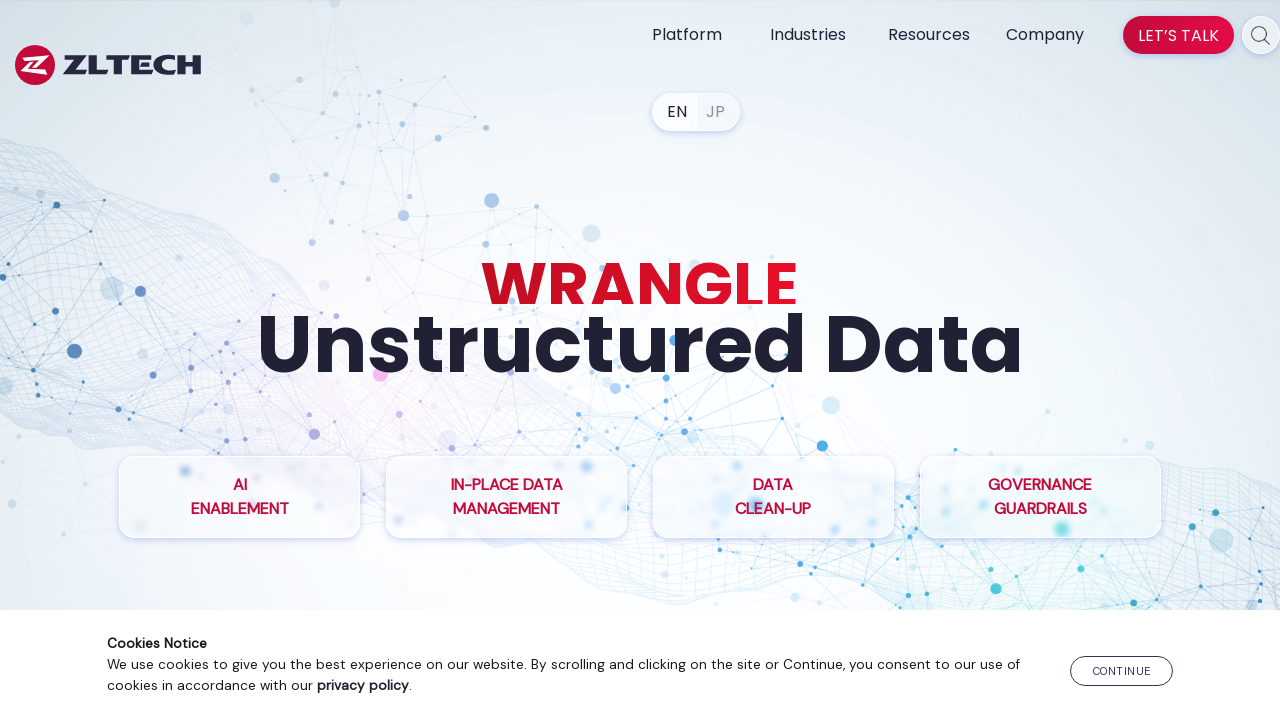

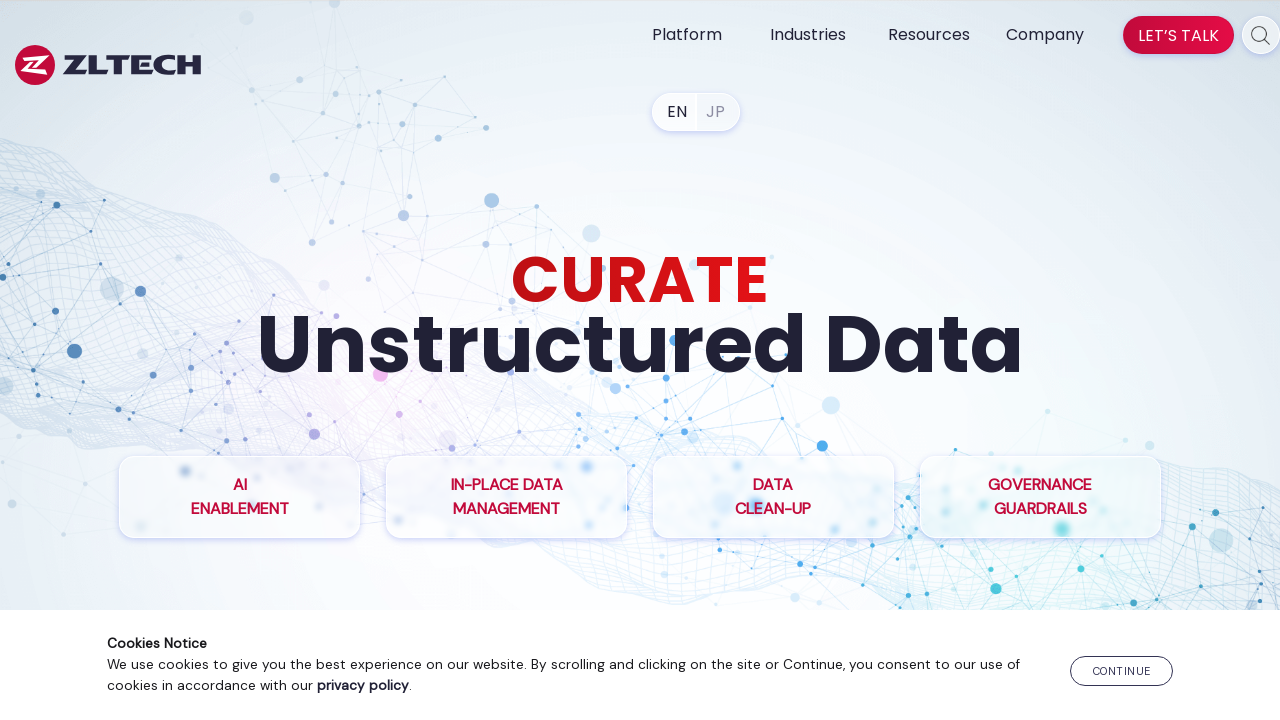